Tests filling out a practice form on demoqa.com including entering a first name, selecting gender, choosing a date of birth from a date picker, and selecting a state from a dropdown.

Starting URL: https://demoqa.com/automation-practice-form

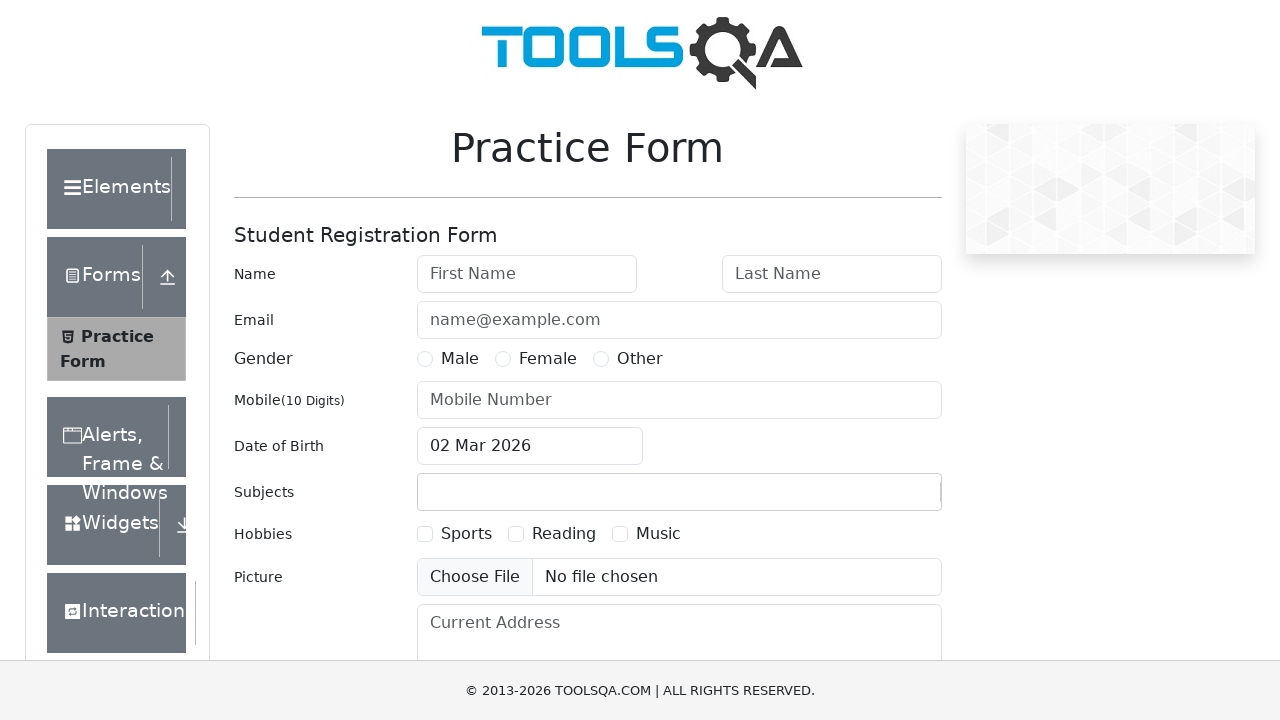

Filled first name field with 'JohnDoe' on #firstName
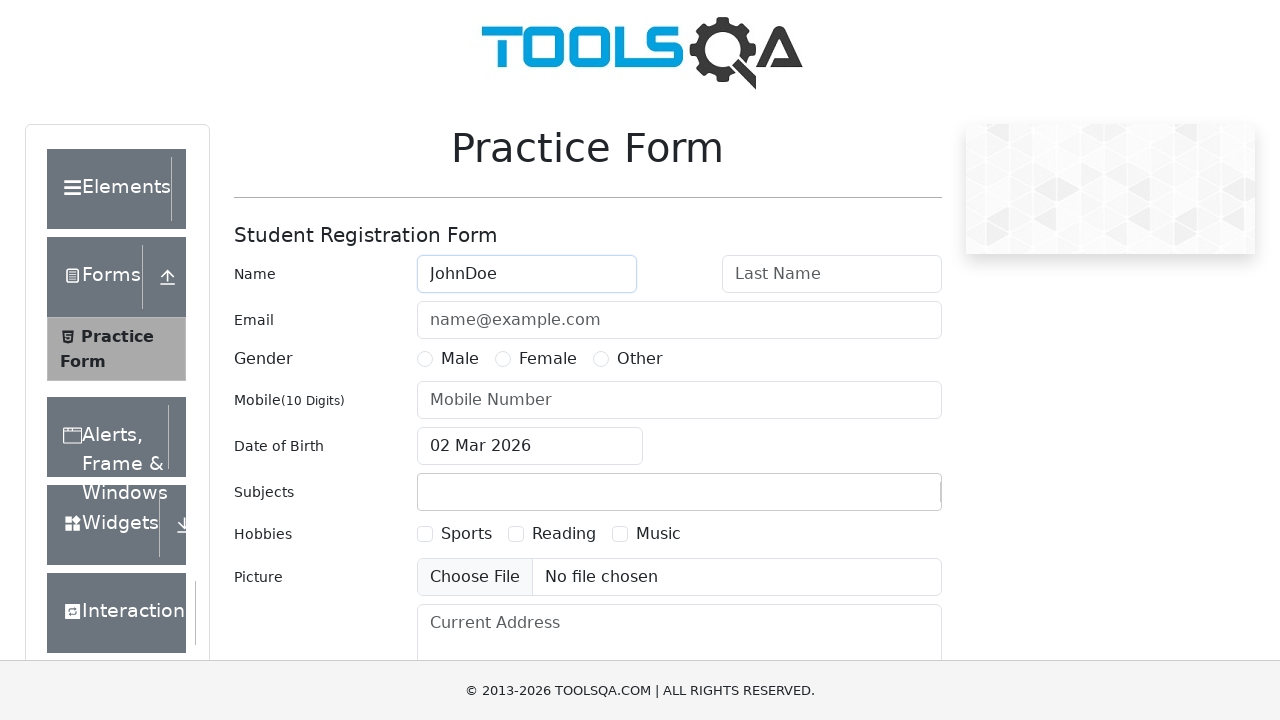

Selected Female gender option at (548, 359) on label[for='gender-radio-2']
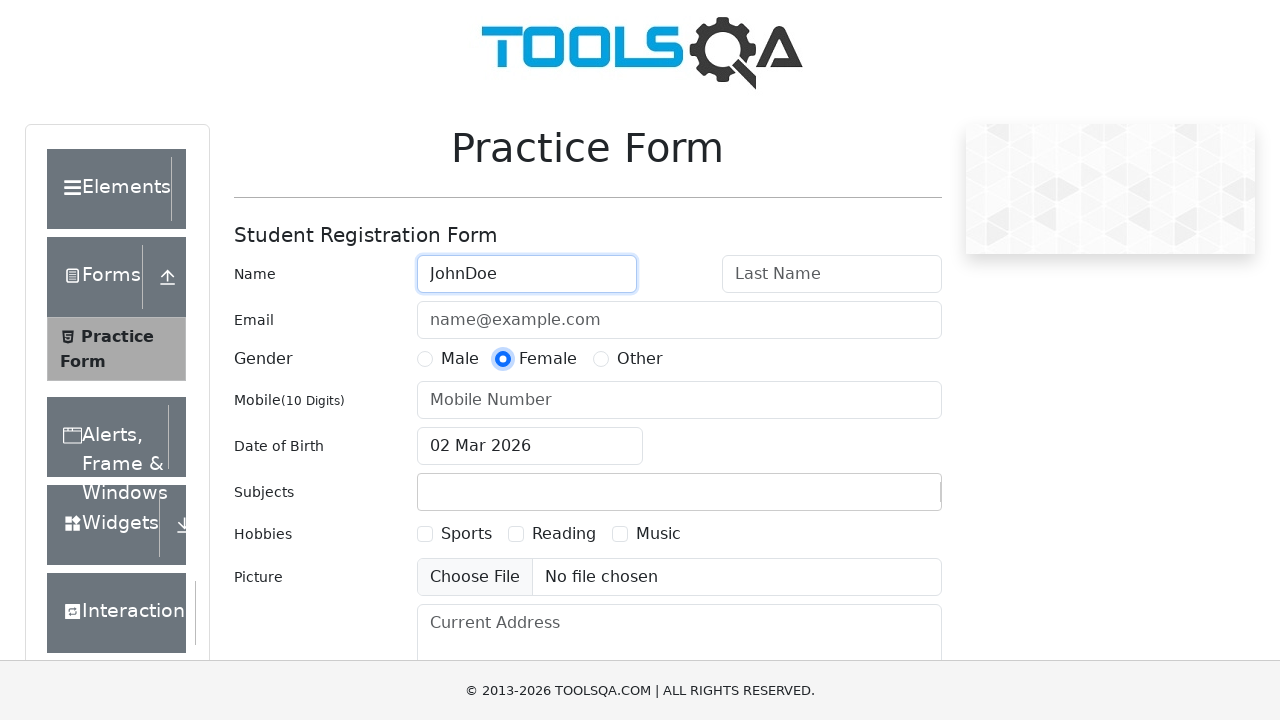

Opened date of birth picker at (530, 446) on #dateOfBirthInput
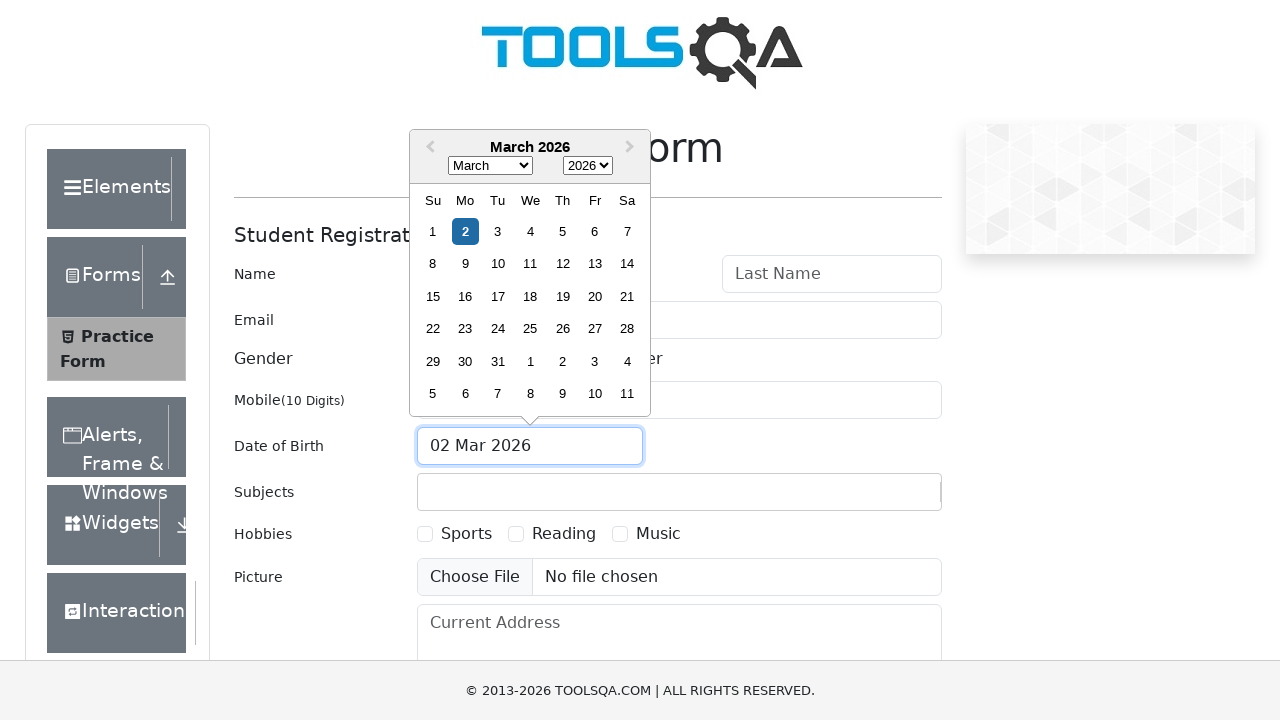

Selected May from month dropdown on .react-datepicker__month-select
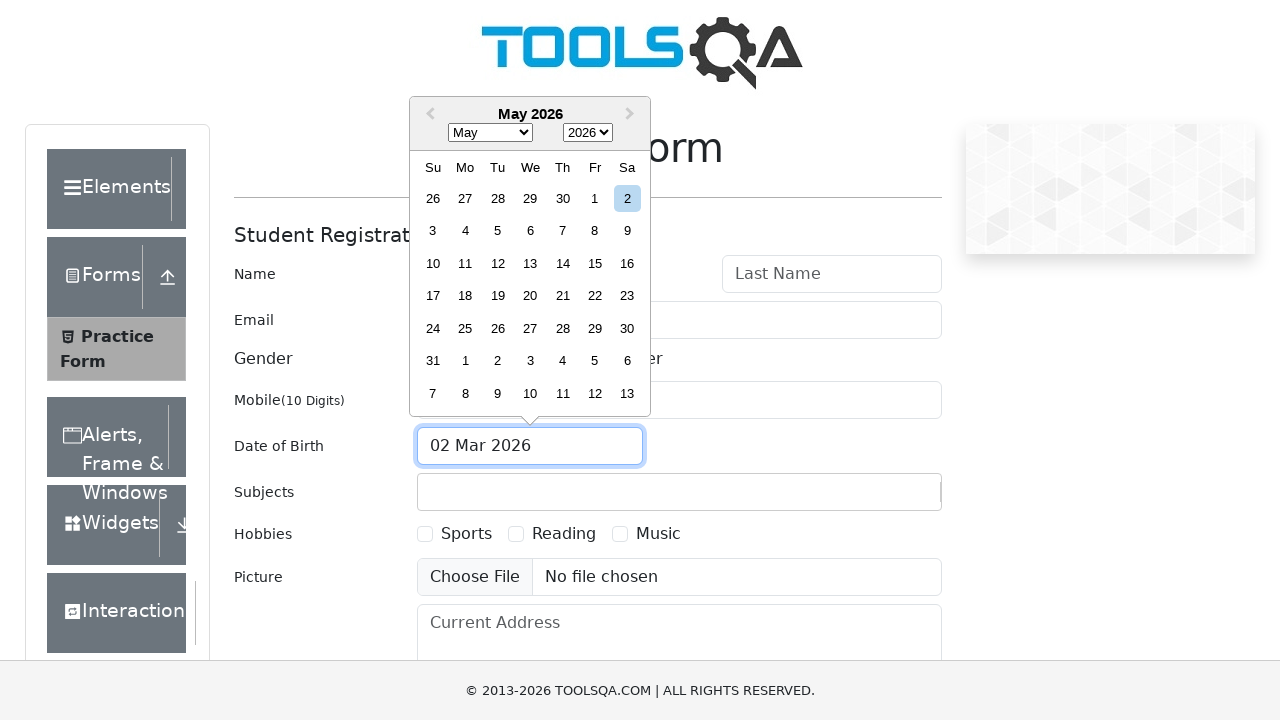

Selected day 22 from date picker at (595, 296) on .react-datepicker__day--022:not(.react-datepicker__day--outside-month)
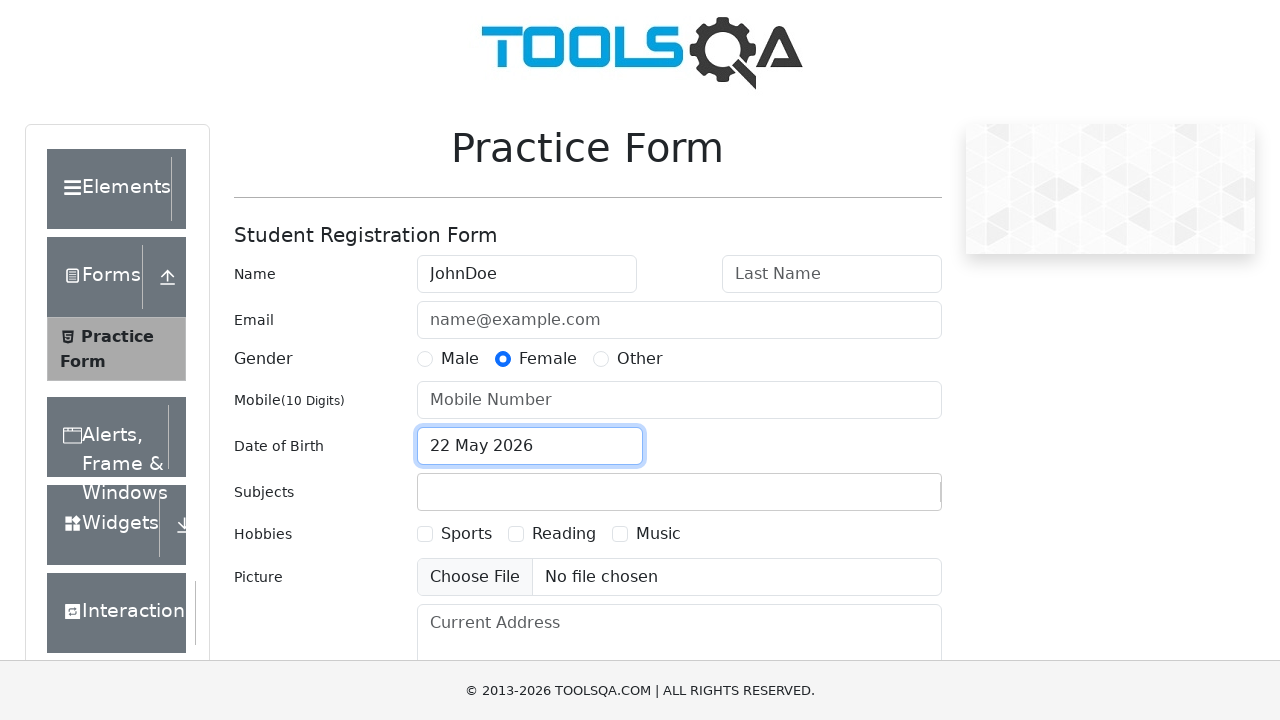

Opened state dropdown at (527, 437) on #state
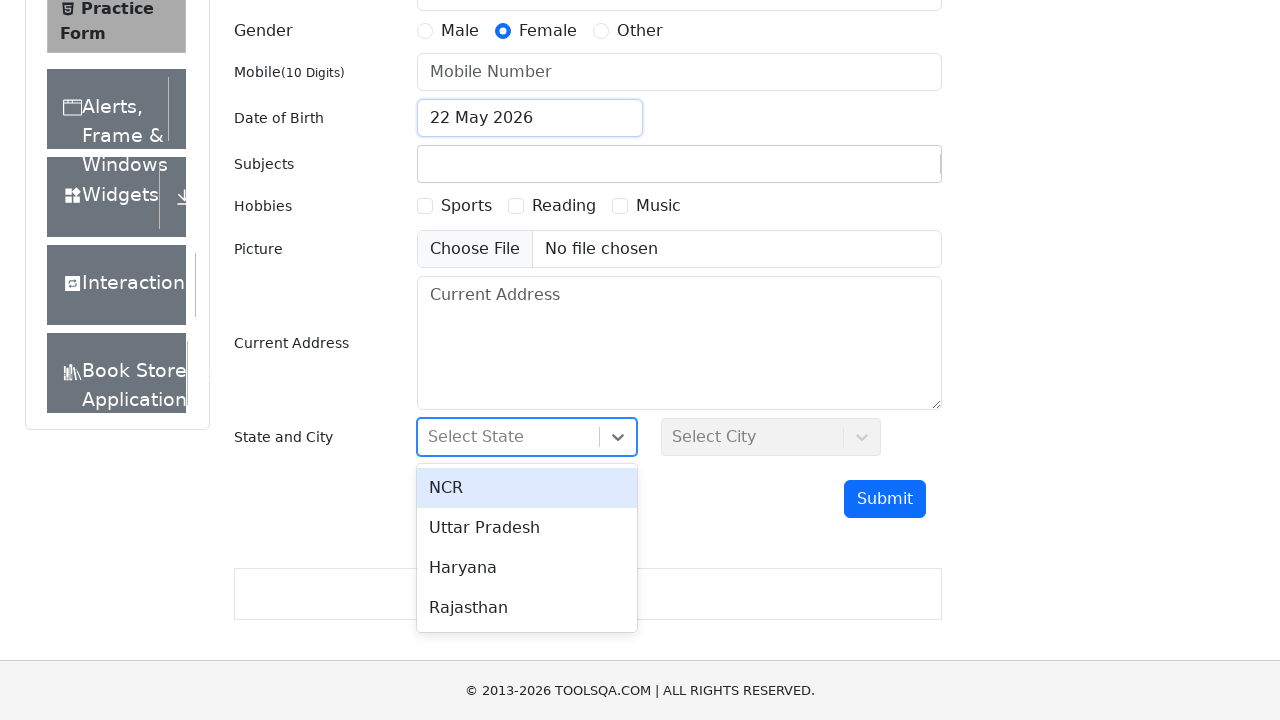

Selected a state from dropdown at (527, 568) on #react-select-3-option-2
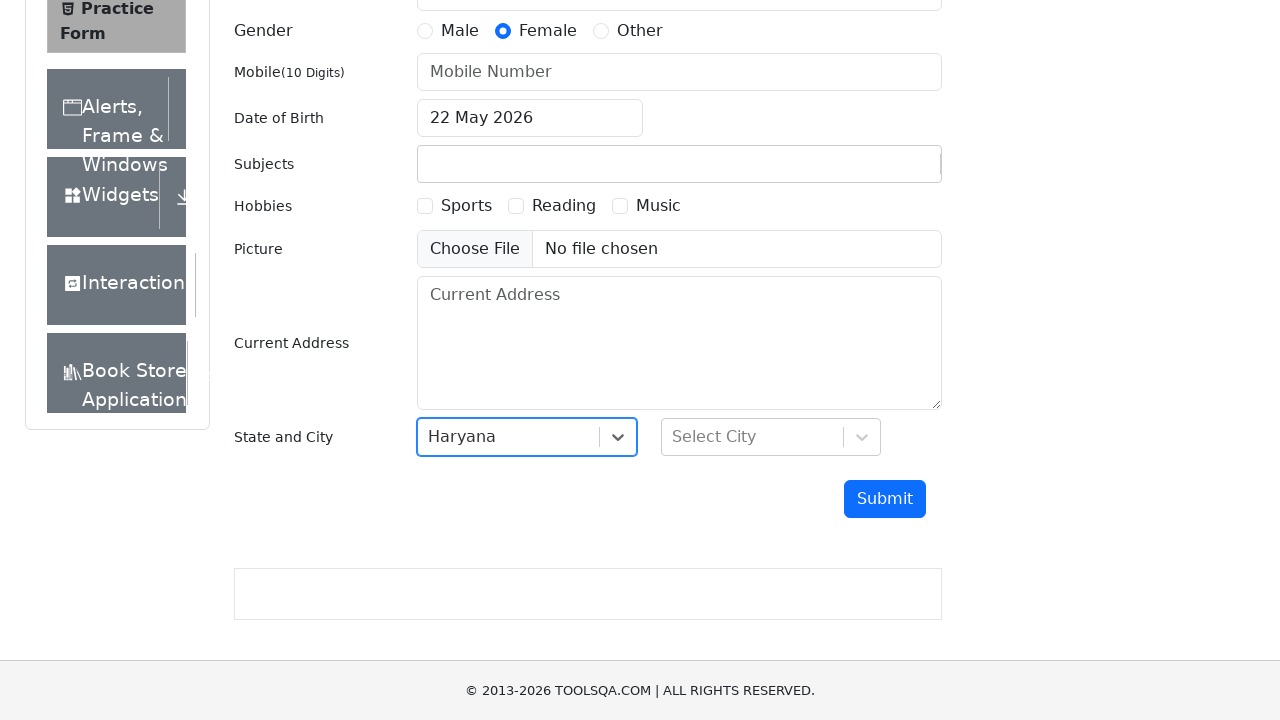

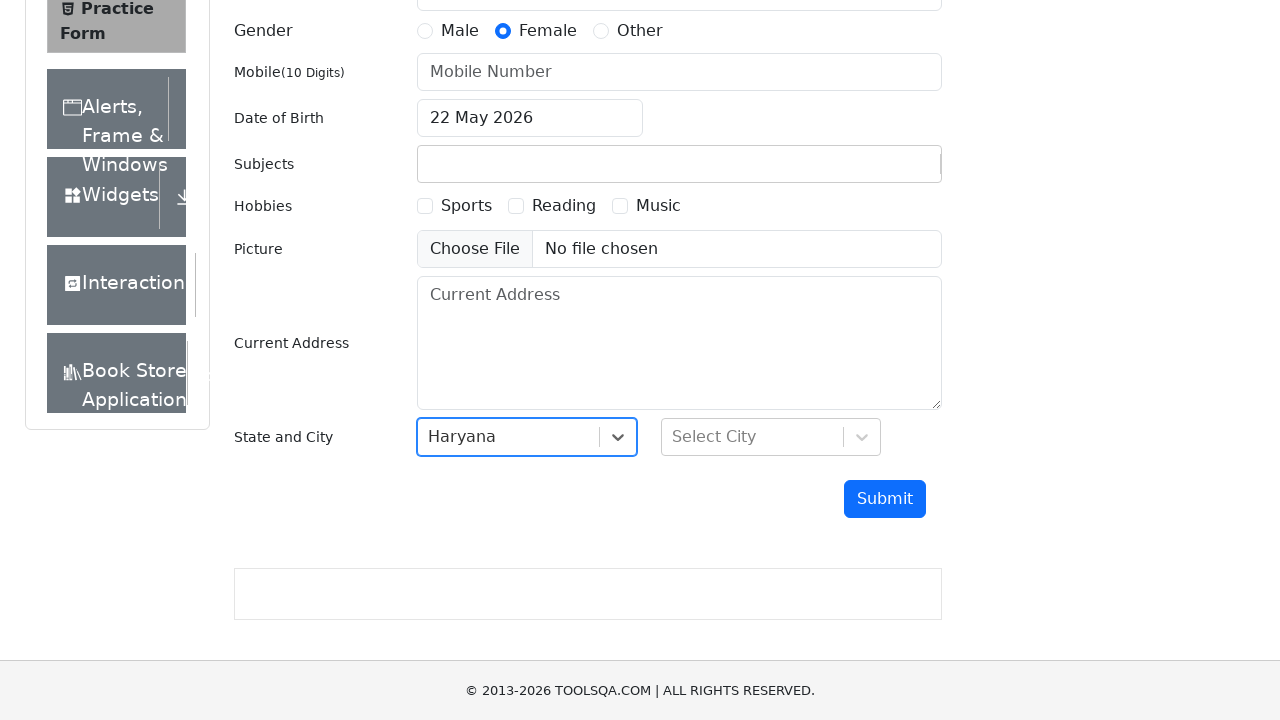